Tests slider interaction using mouse drag action to move the range slider

Starting URL: https://www.selenium.dev/selenium/web/web-form.html

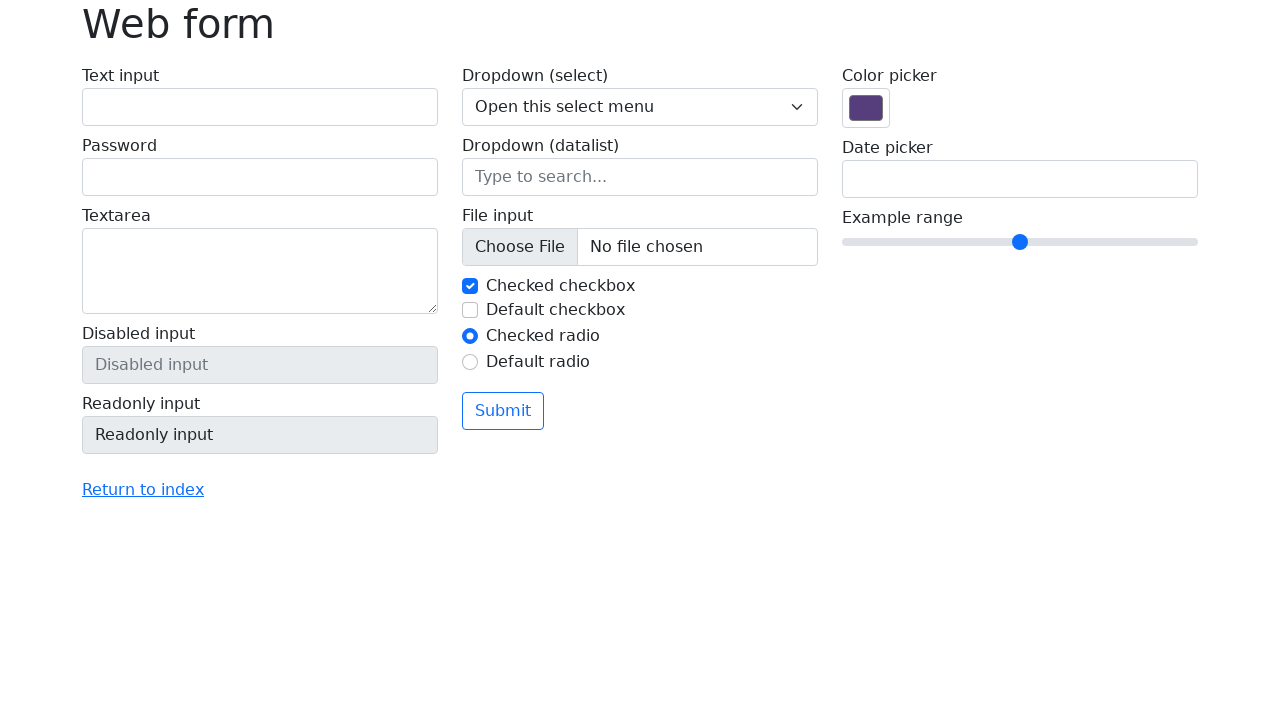

Located the range slider element
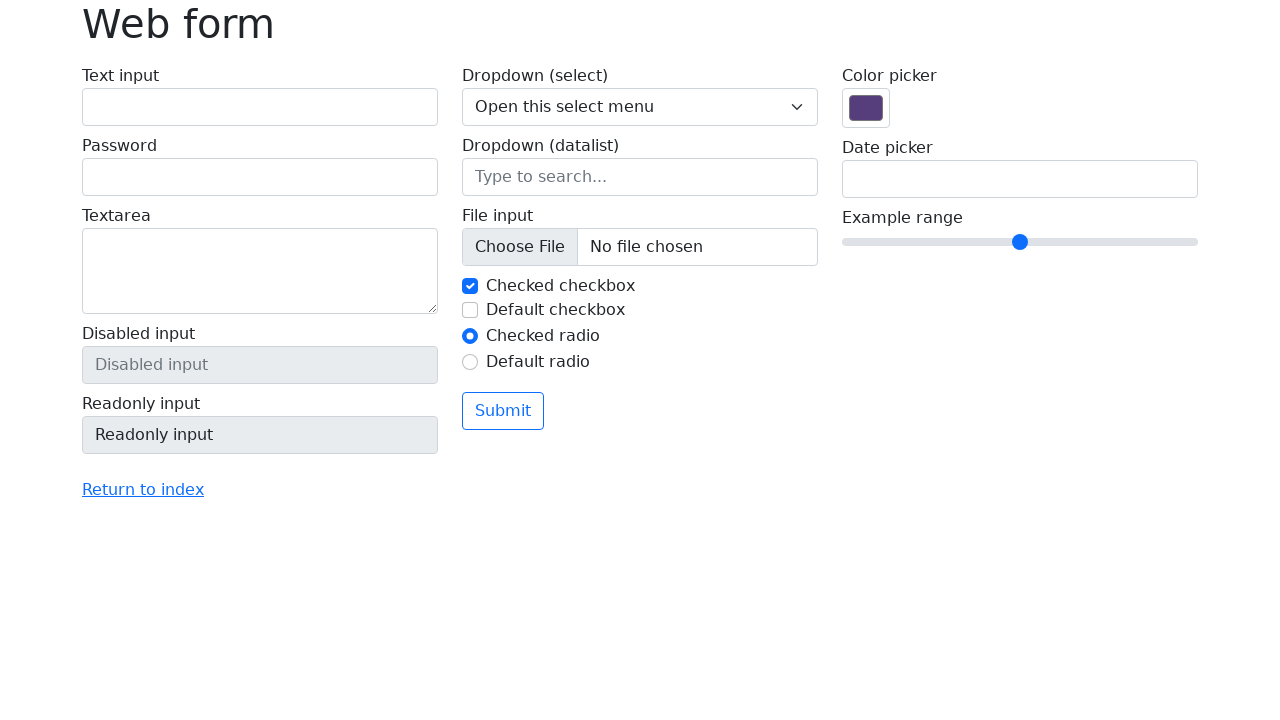

Retrieved slider bounding box dimensions
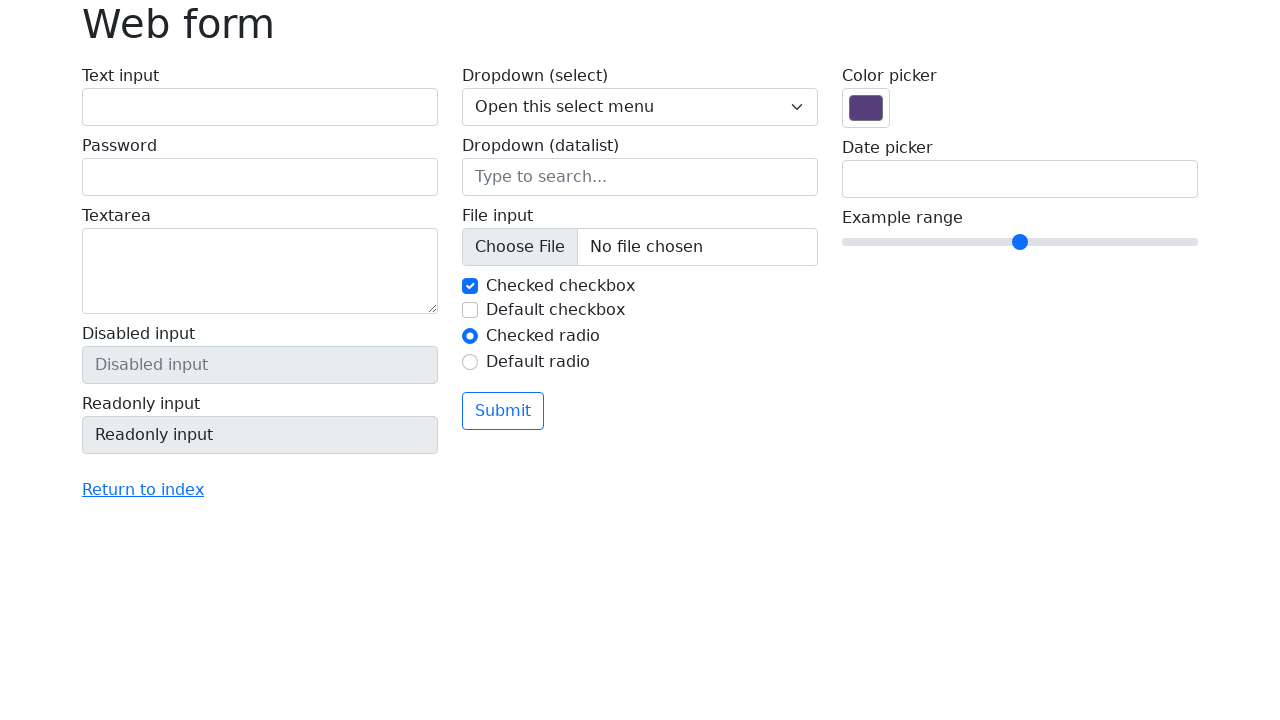

Moved mouse to center of slider at (1020, 242)
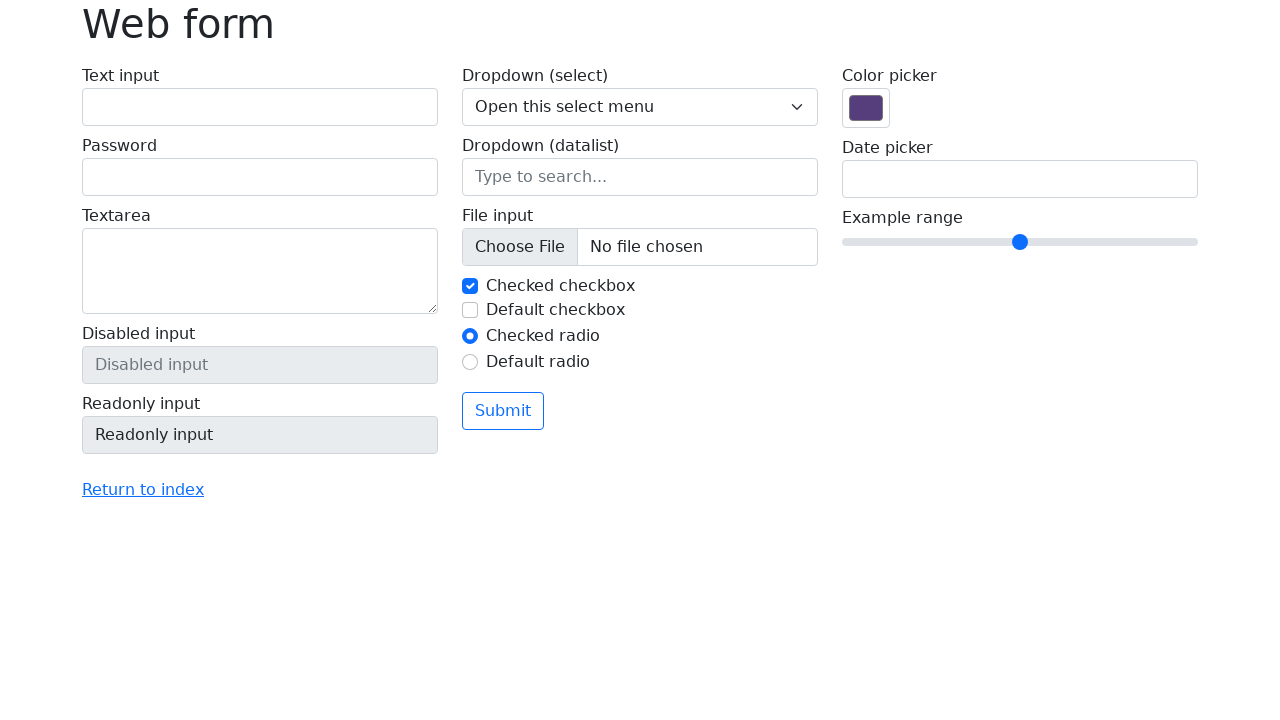

Pressed mouse button down on slider at (1020, 242)
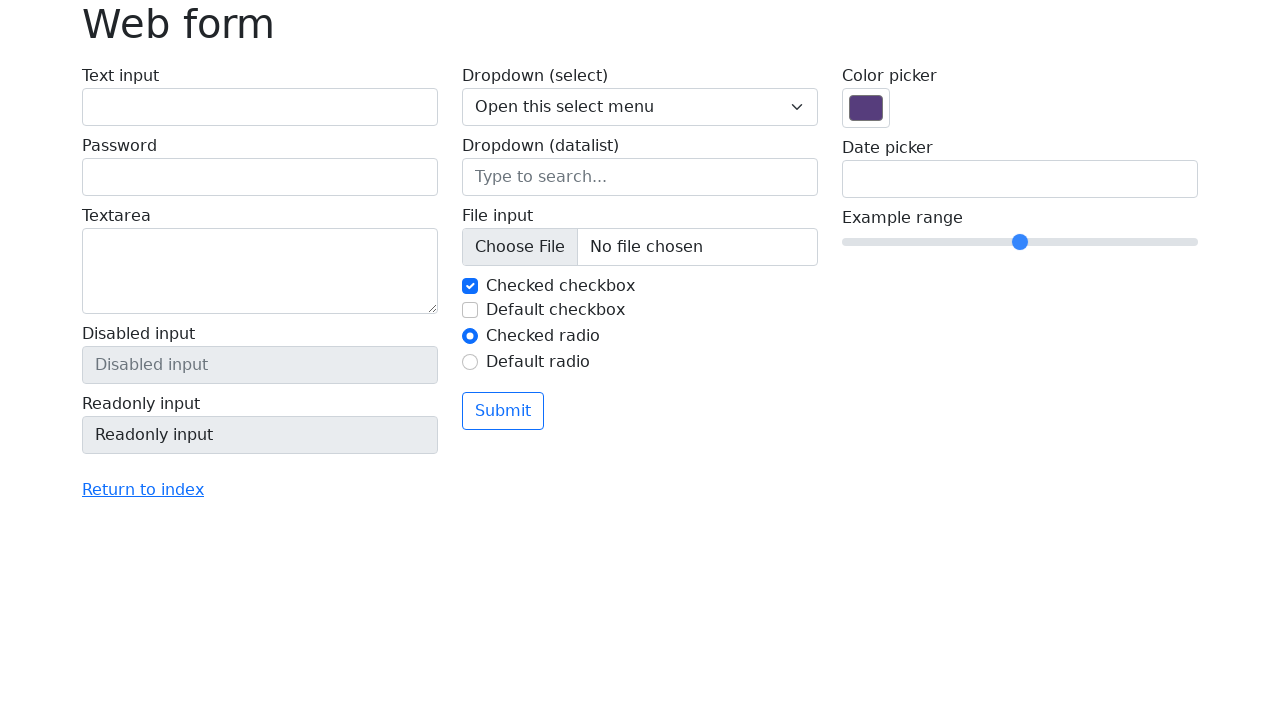

Dragged slider 50 pixels to the right at (1070, 242)
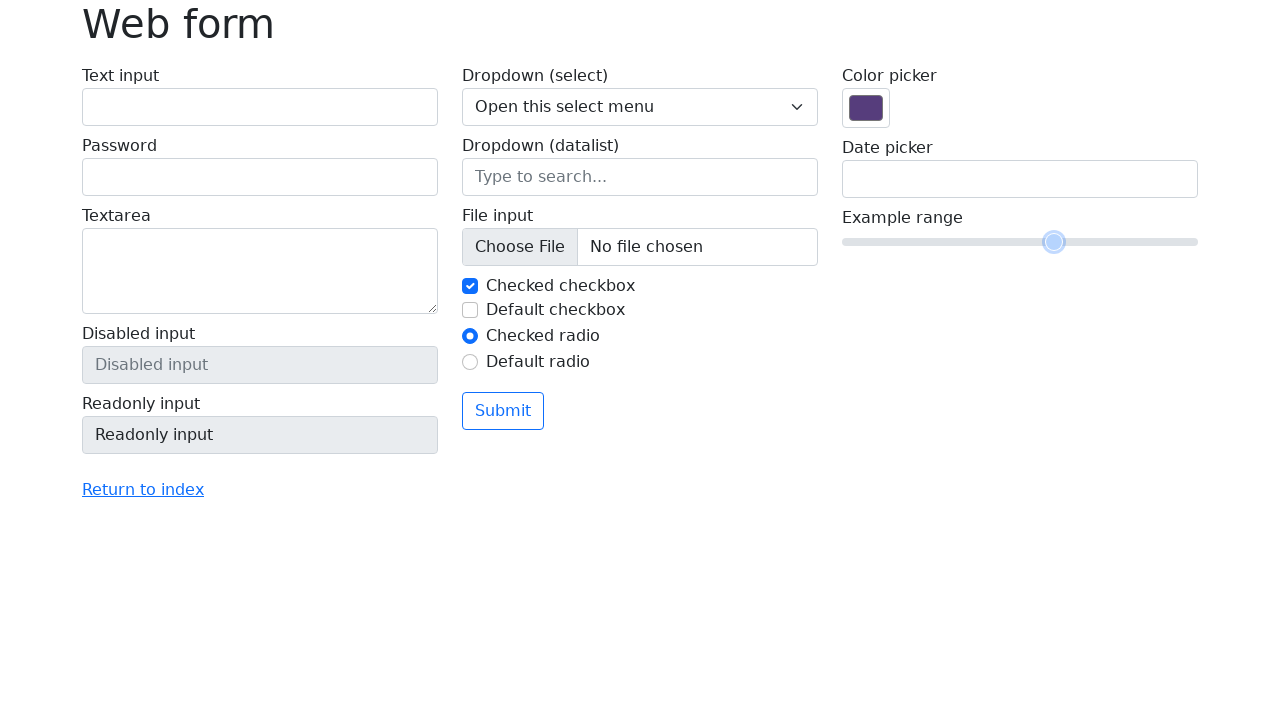

Released mouse button to complete slider drag at (1070, 242)
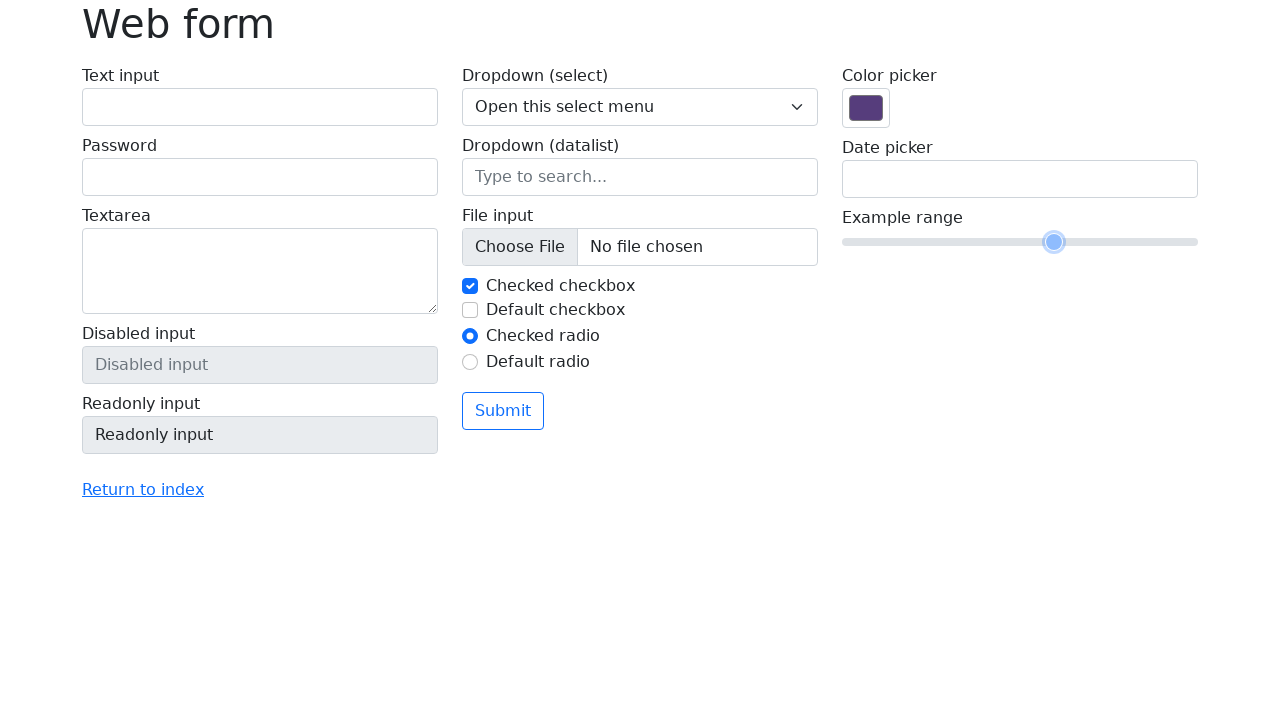

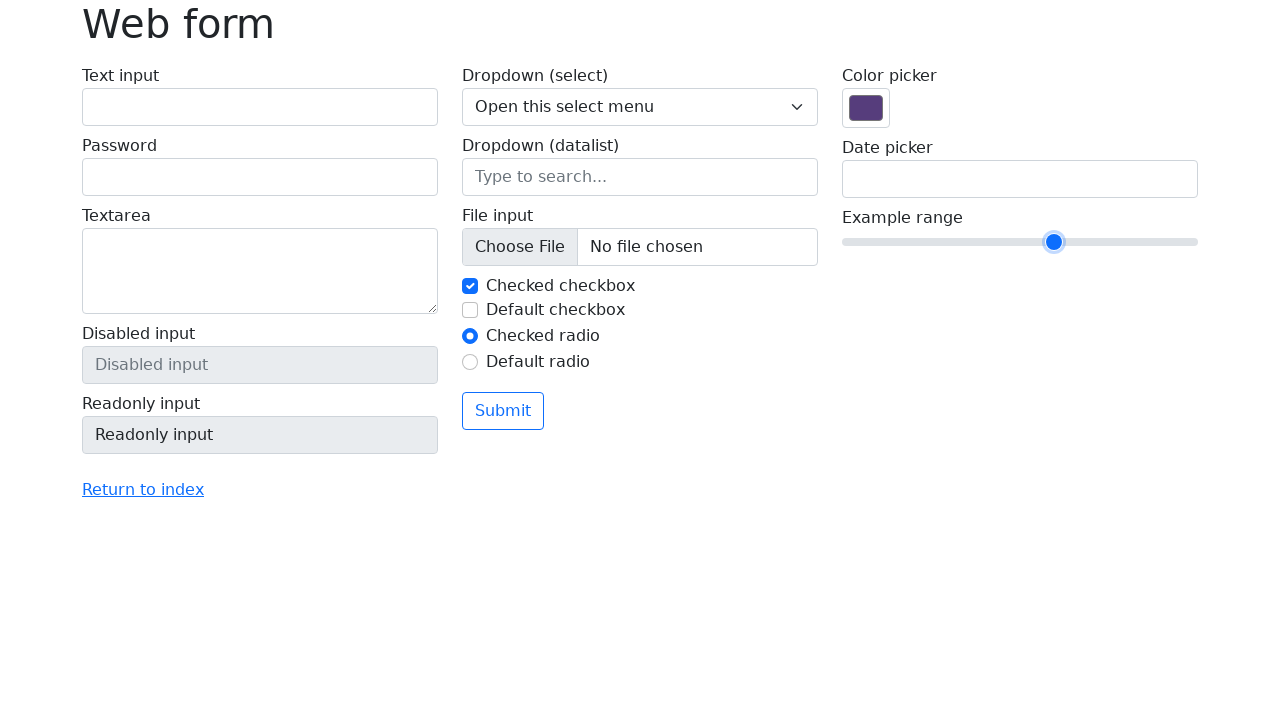